Tests JavaScript alert handling by clicking a button to trigger a simple alert and then accepting it

Starting URL: https://letcode.in/alert

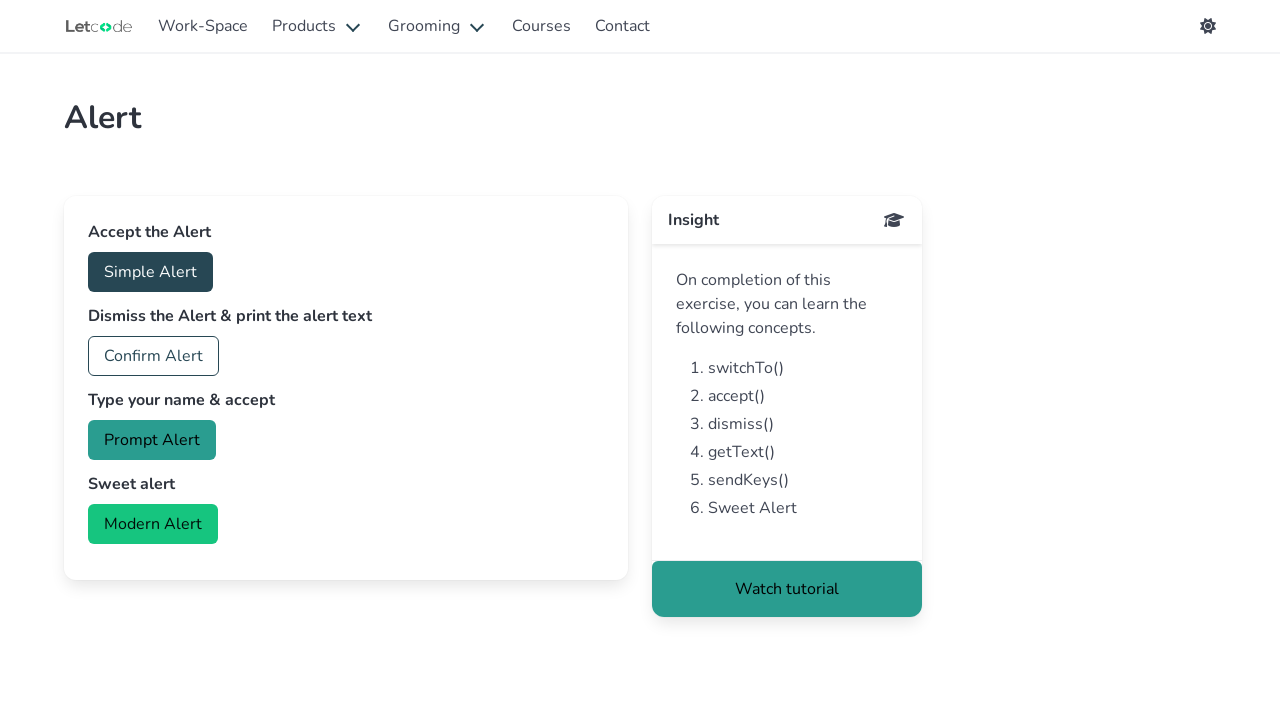

Set up dialog handler to accept alerts
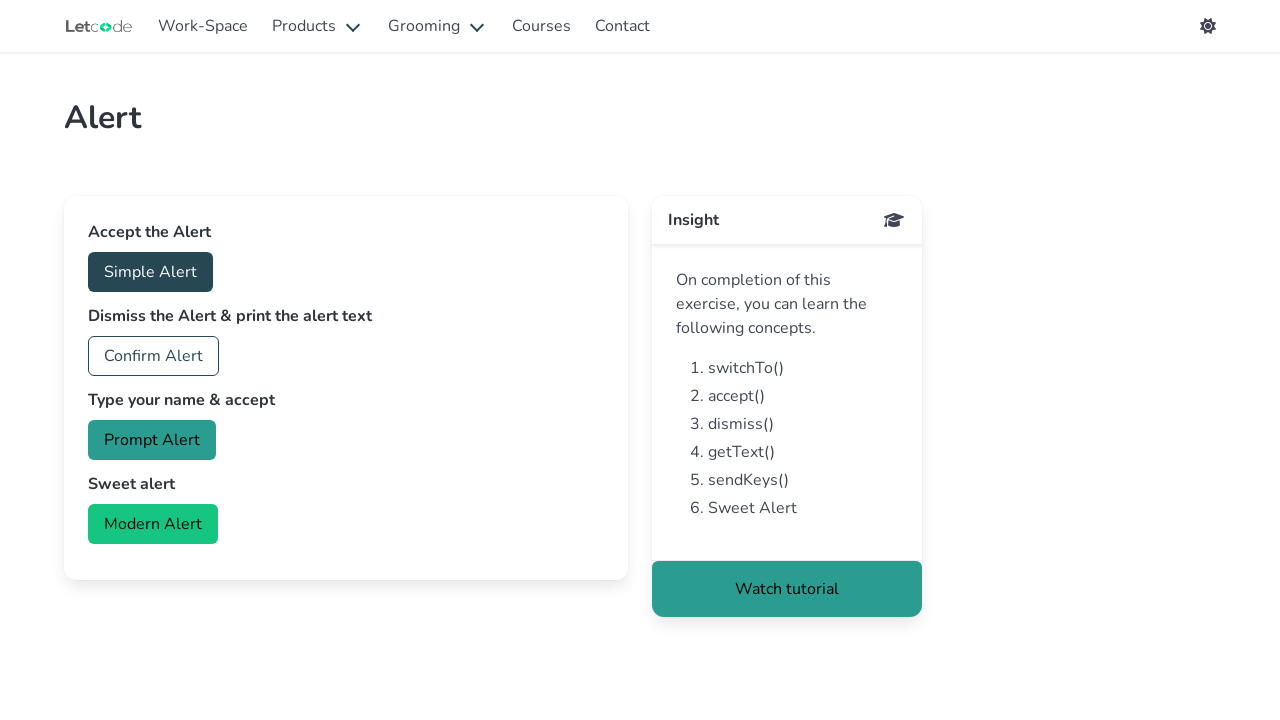

Clicked button to trigger JavaScript alert at (150, 272) on #accept
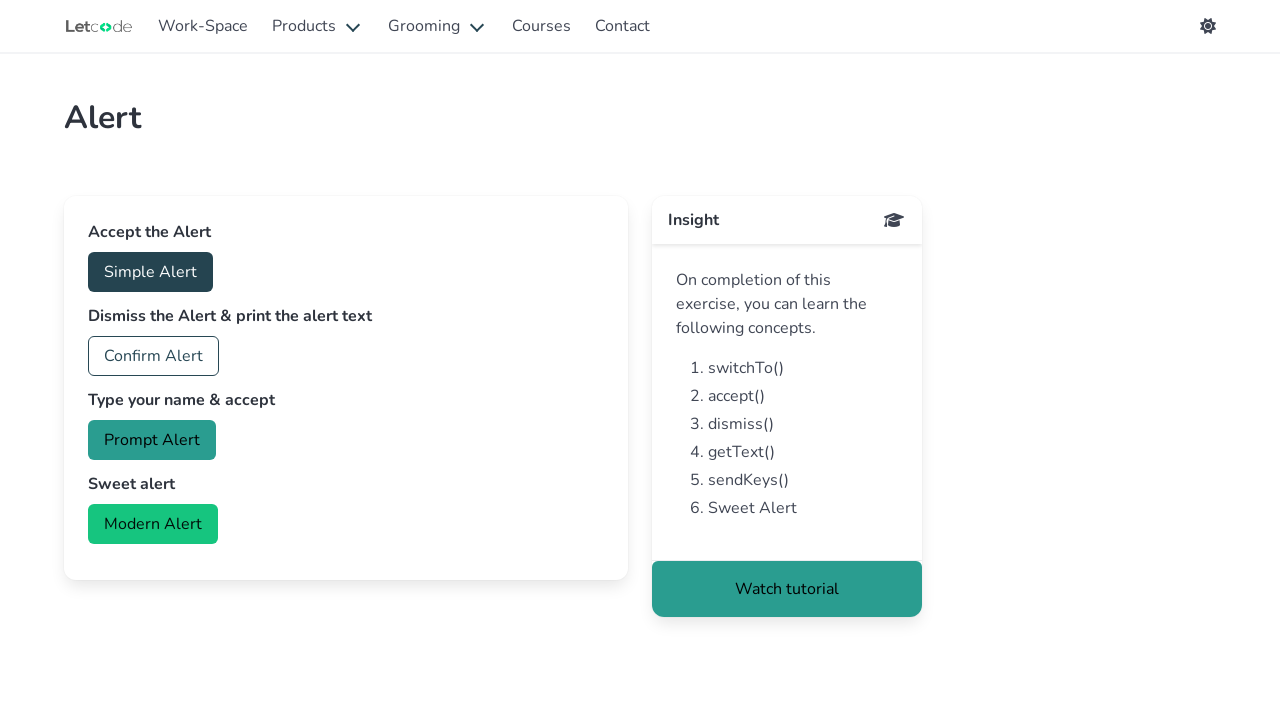

Alert was accepted and dialog closed
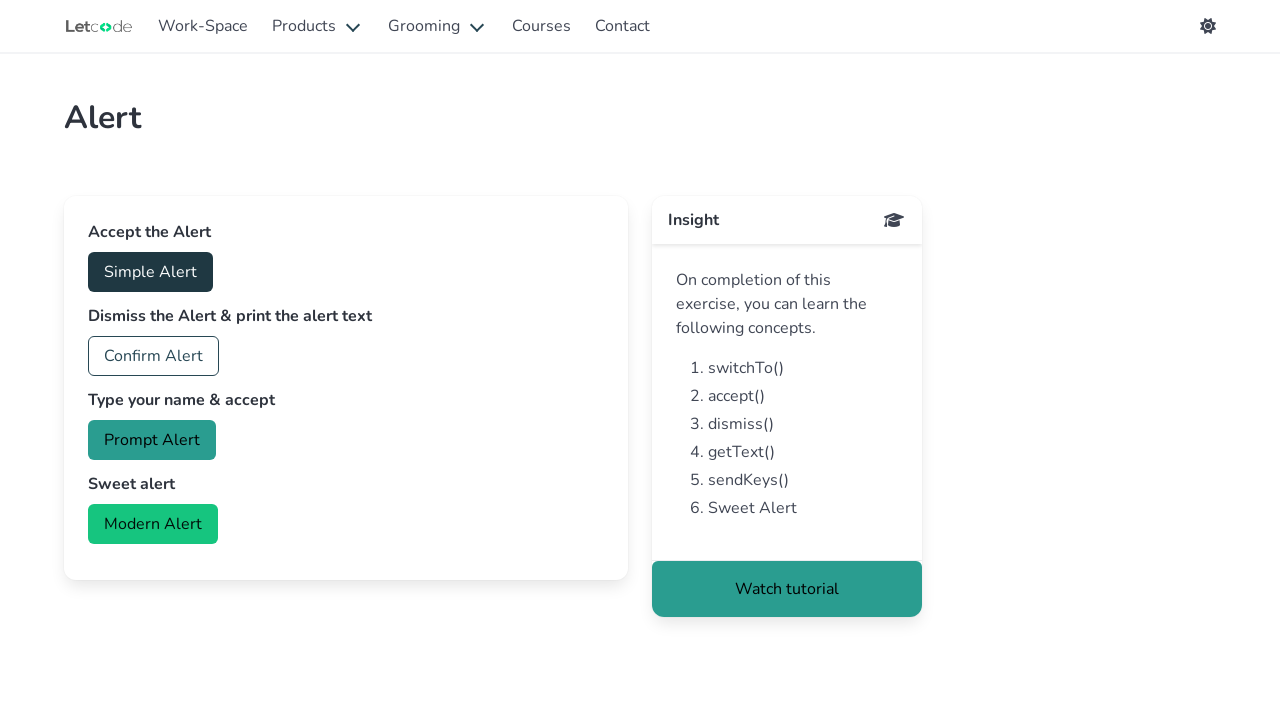

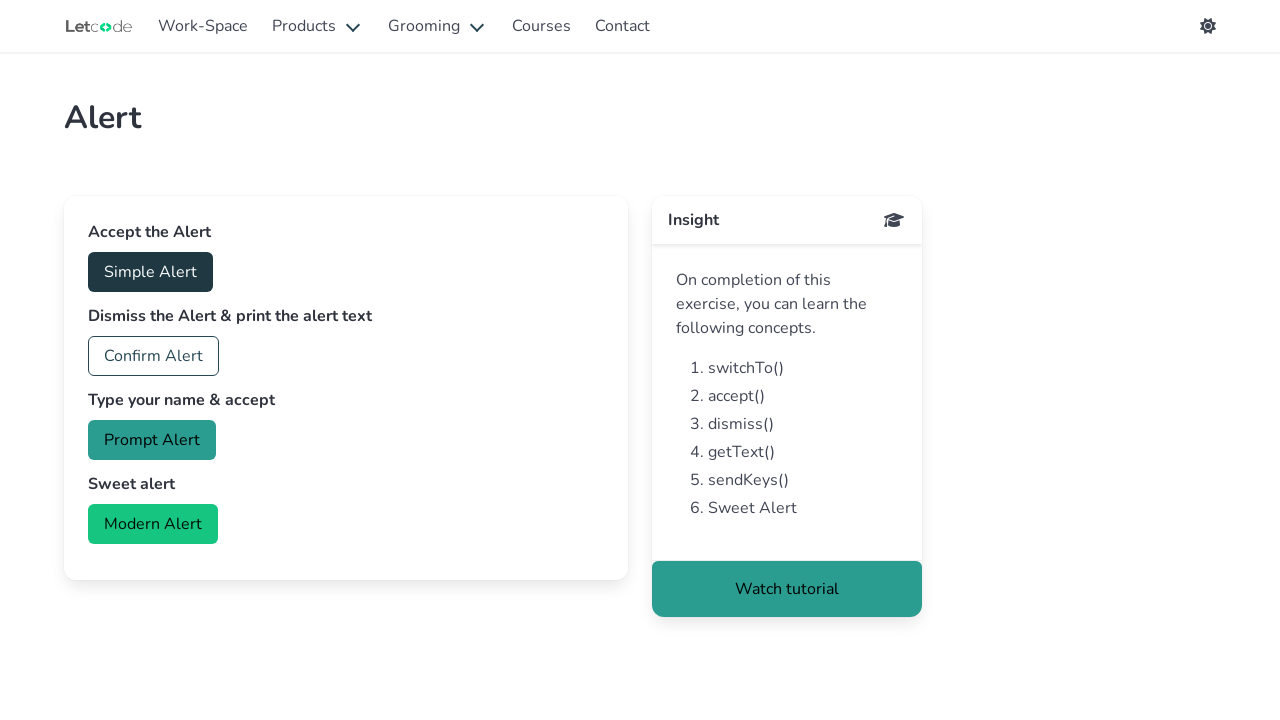